Tests right-click context menu functionality on the Contact Us link

Starting URL: https://www.techlearn.in

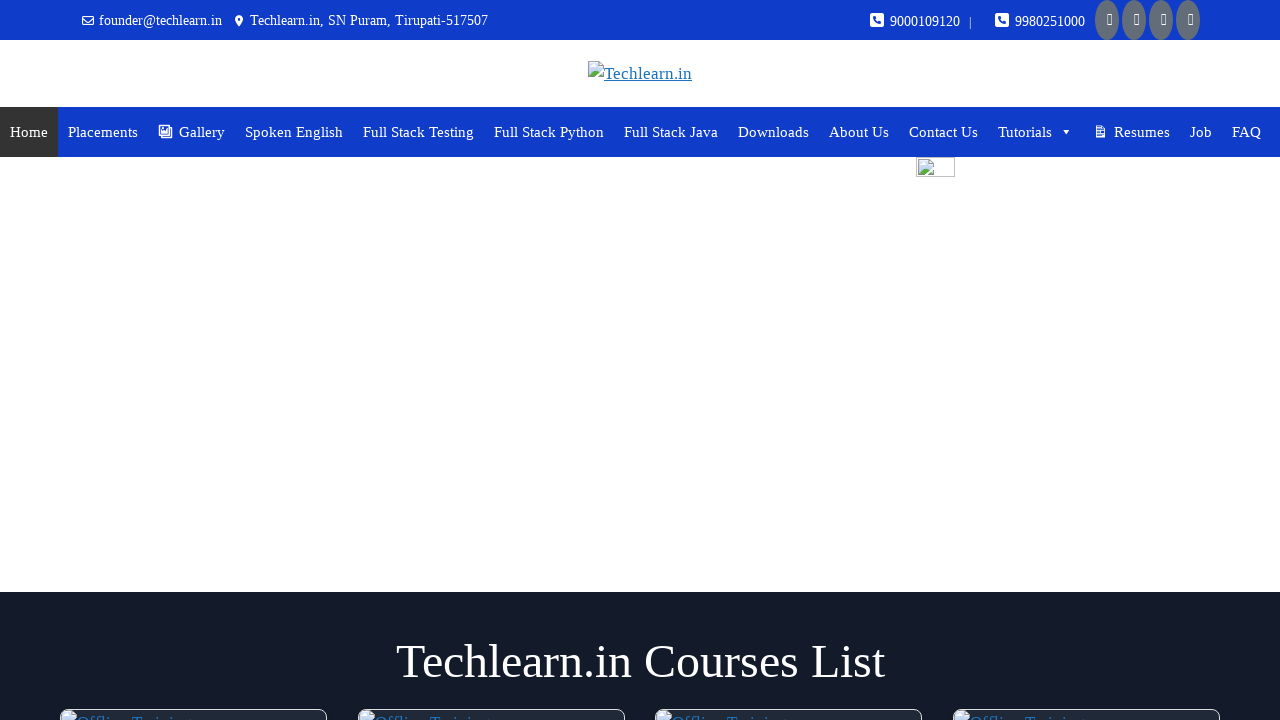

Navigated to https://www.techlearn.in
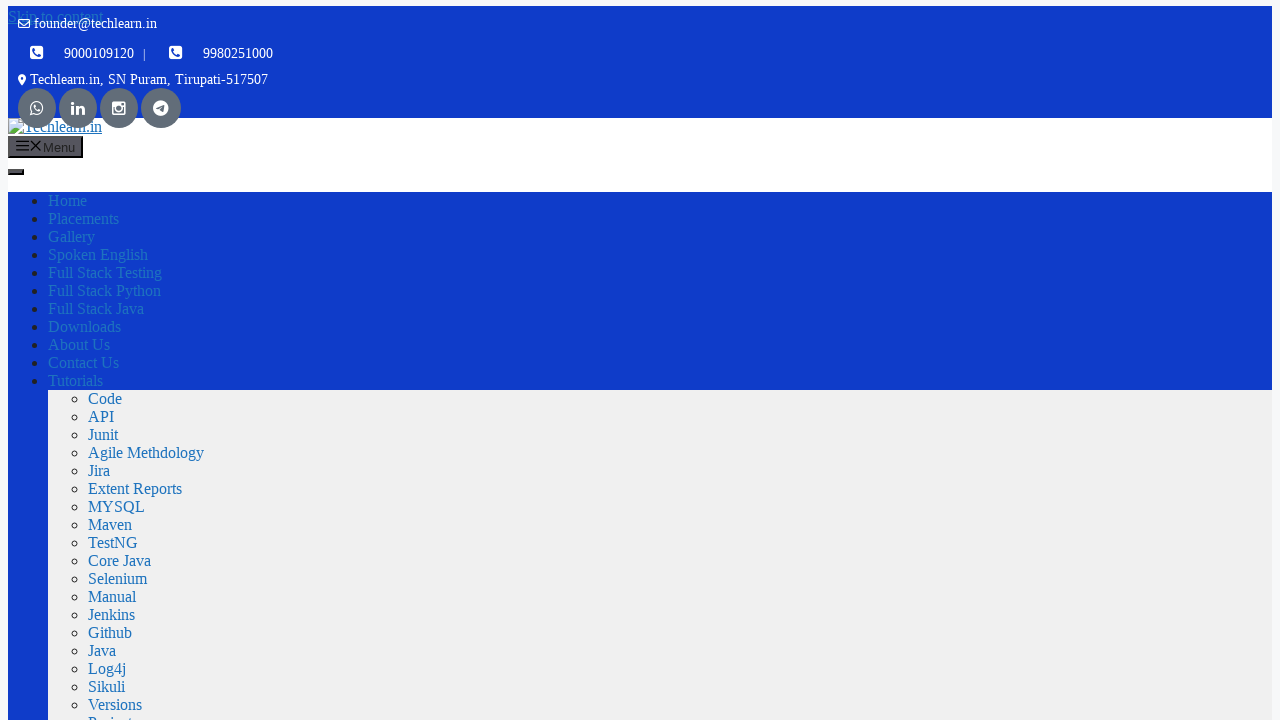

Right-clicked on the Contact Us link to open context menu at (84, 363) on //a[contains(text(),'Contact Us')]
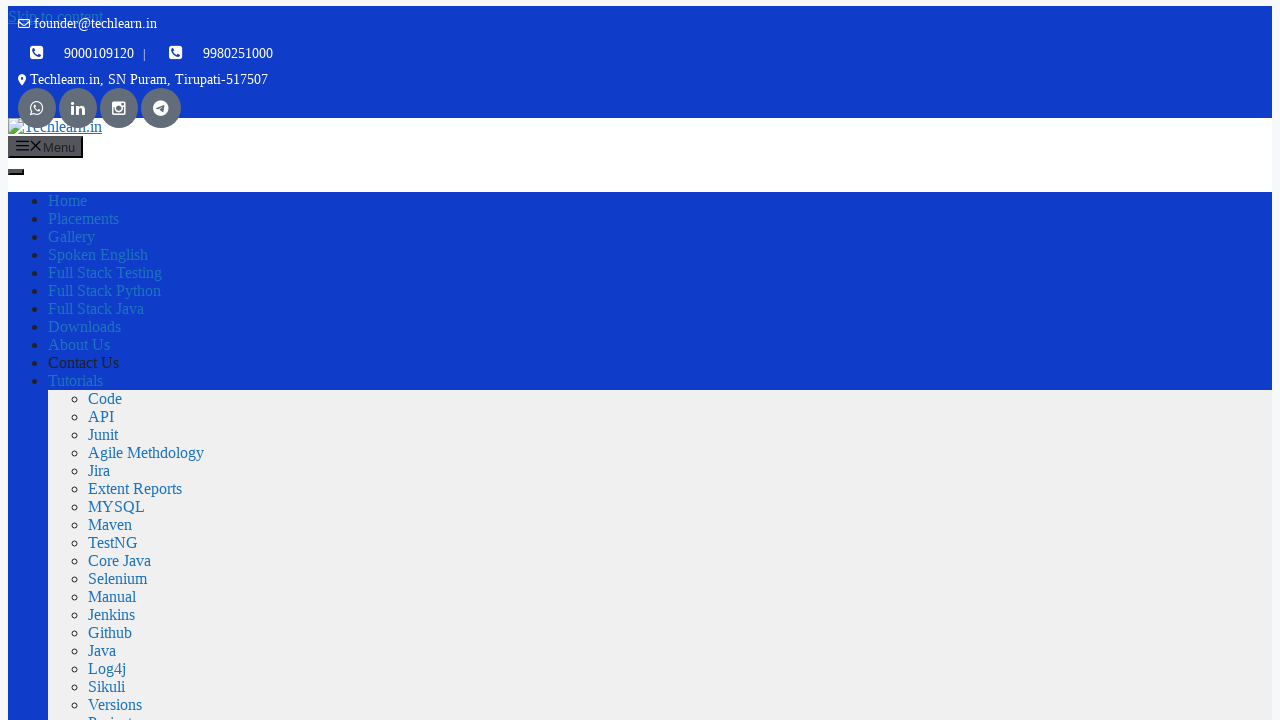

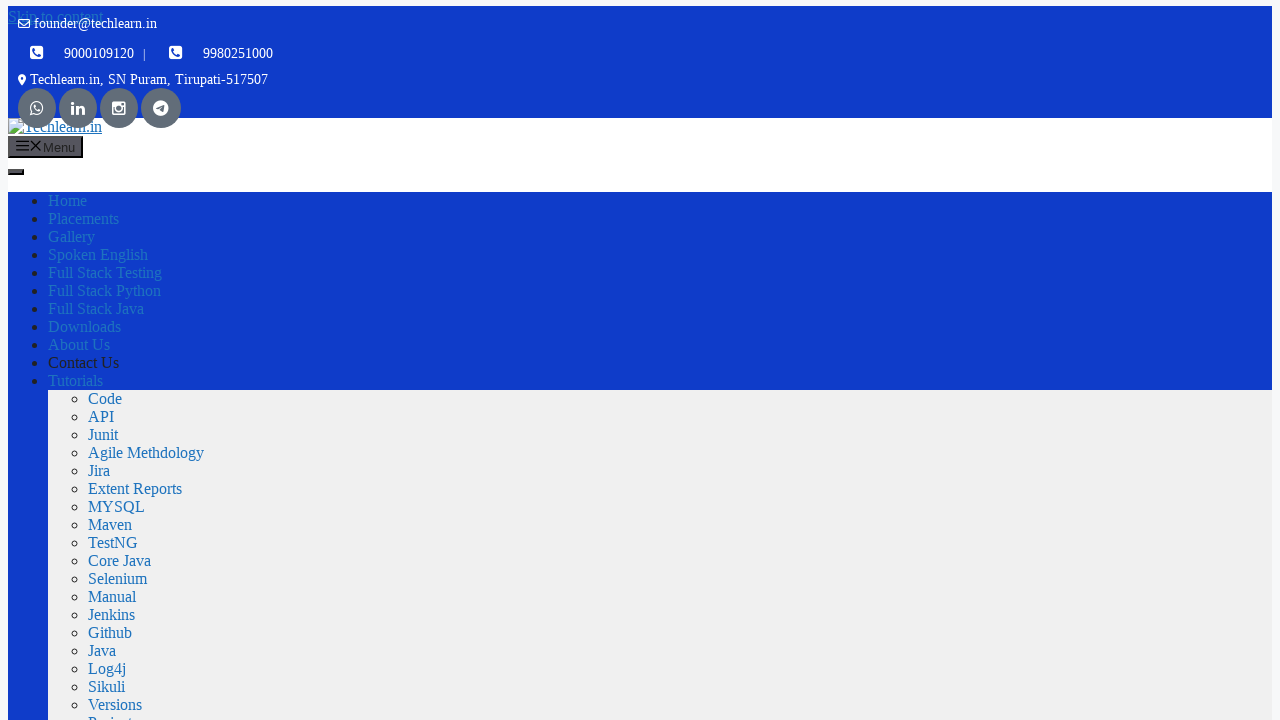